Tests browsing university programs on eduvision.edu.pk by selecting a discipline type from a dropdown, submitting the form, and clicking on a program listing item.

Starting URL: https://www.eduvision.edu.pk/programs-offered-in-engineering-at-bachelor-level-in-pakistan

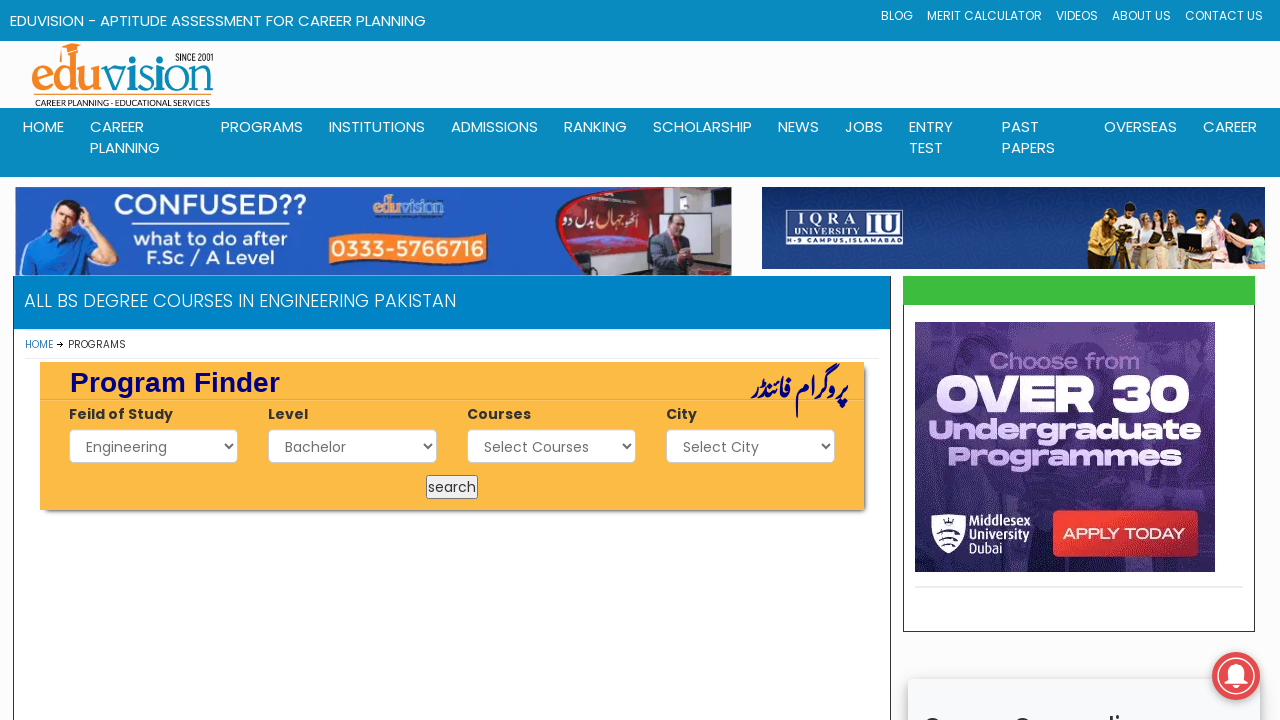

Set viewport size to 697x720
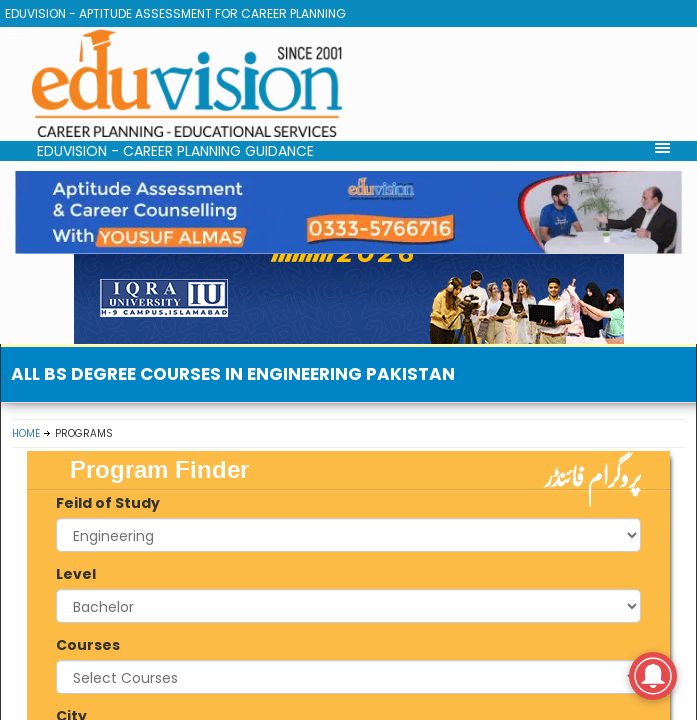

Scrolled down page to position 692
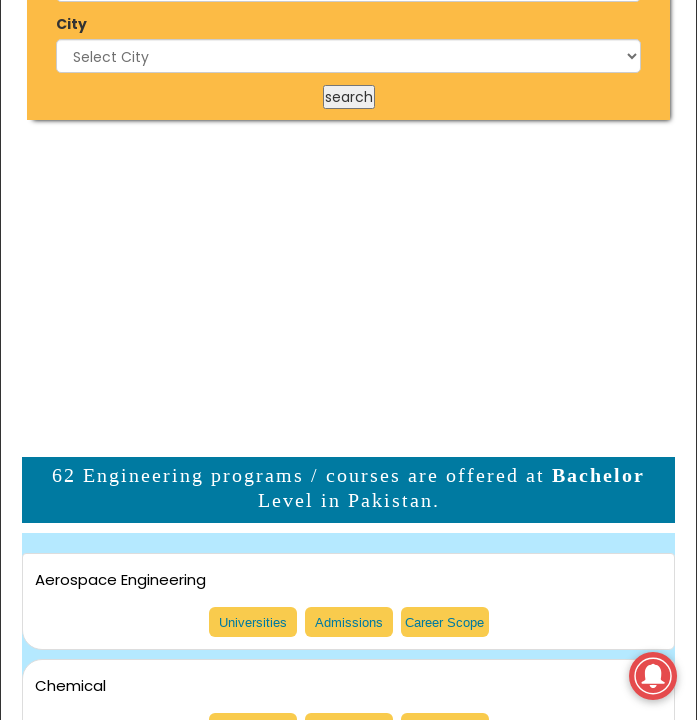

Clicked on discipline type dropdown at (348, 361) on select[name='disciplineType']
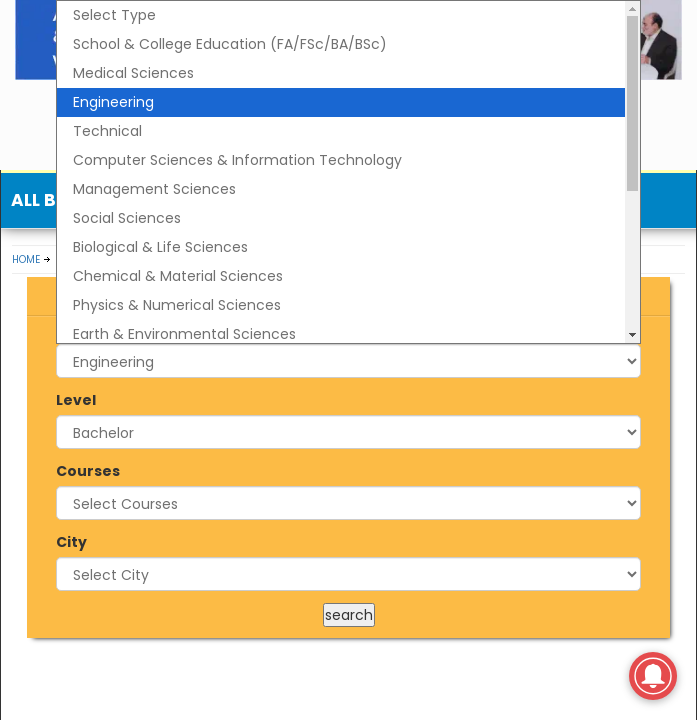

Selected 'Computer Sciences & Information Technology' from discipline type dropdown on select[name='disciplineType']
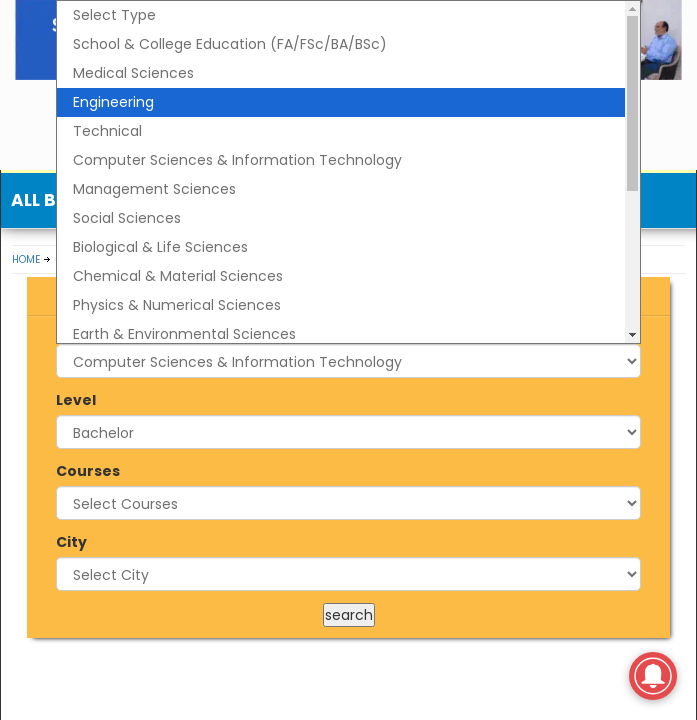

Clicked submit button to filter programs at (348, 615) on input[name='Submit']
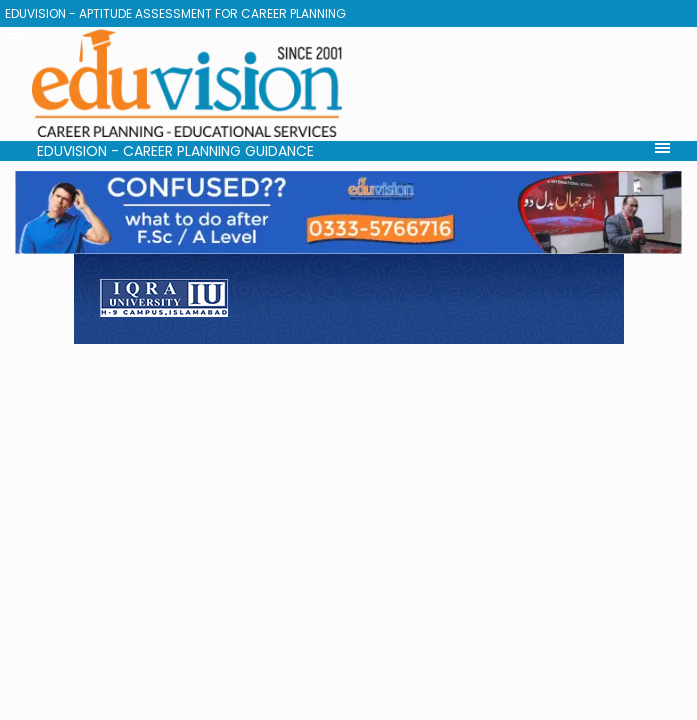

Waited for network idle - results loaded
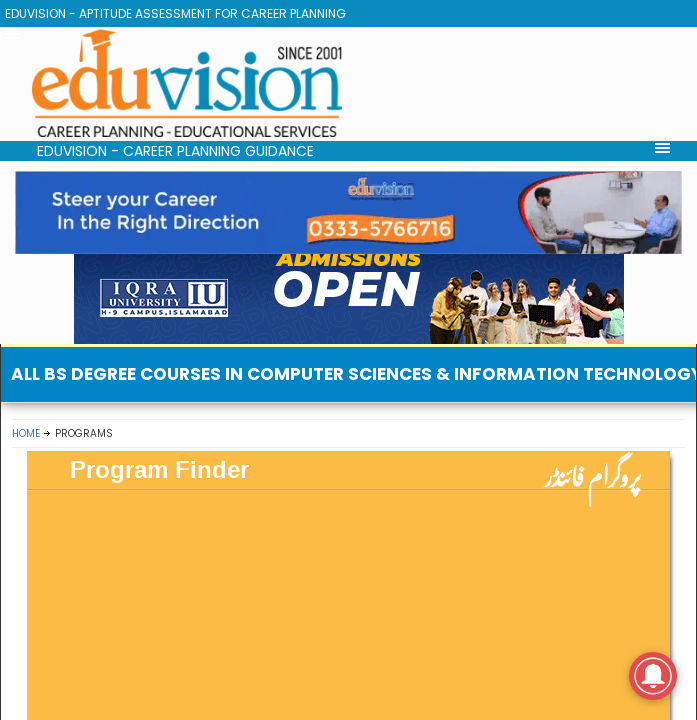

Scrolled down to view program listings at position 1546
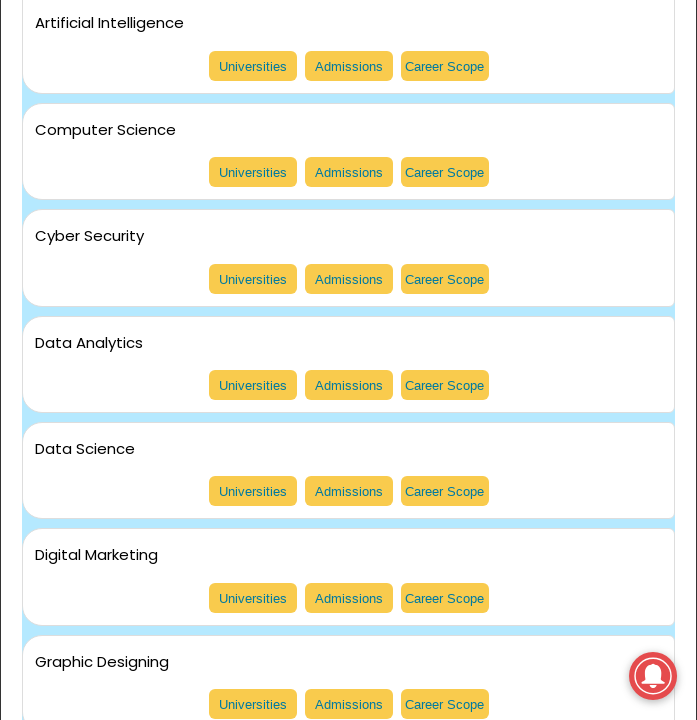

Clicked on the 5th program listing item at (252, 491) on .list-group-item:nth-child(5) .btn:nth-child(1)
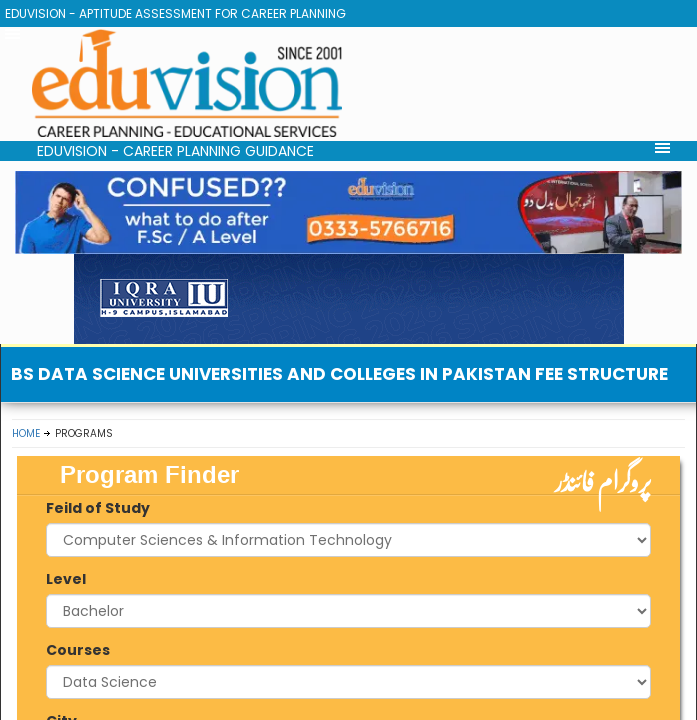

Waited for page to settle (1000ms)
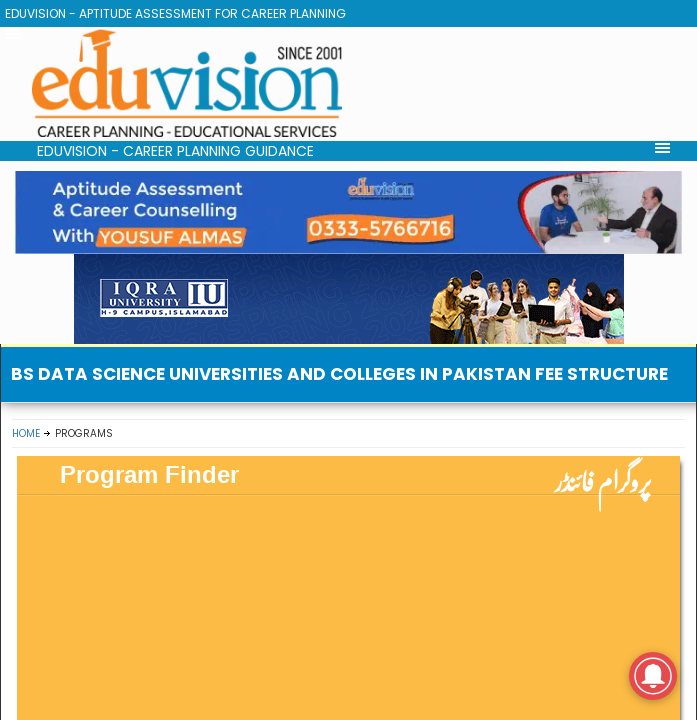

Scrolled down to position 581
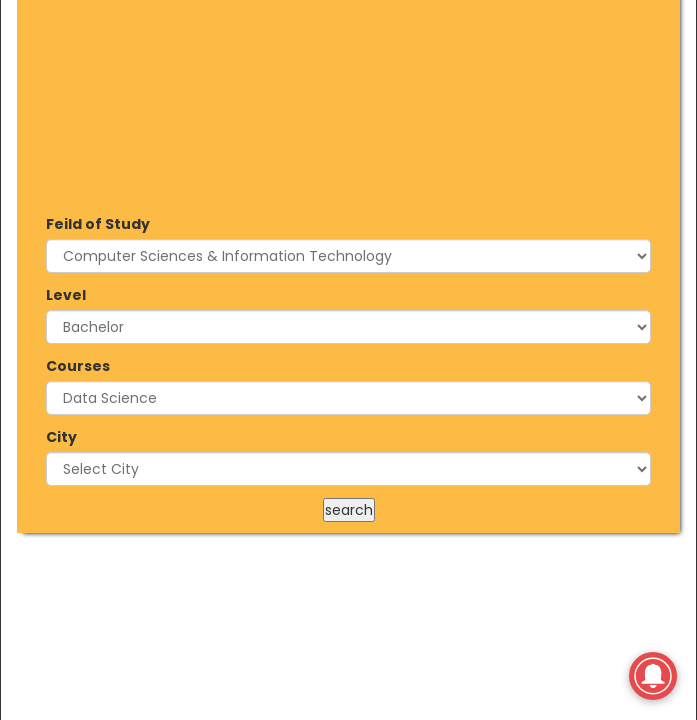

Scrolled down to position 1248 to view more content
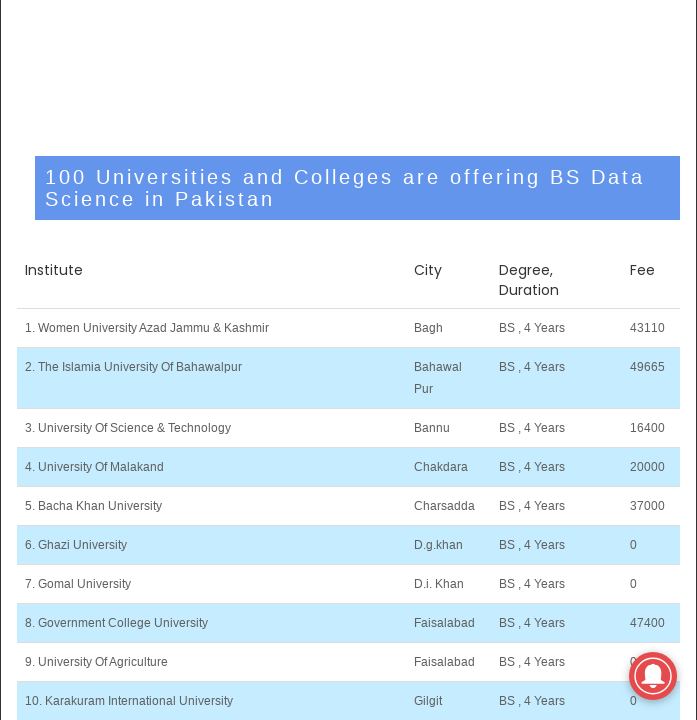

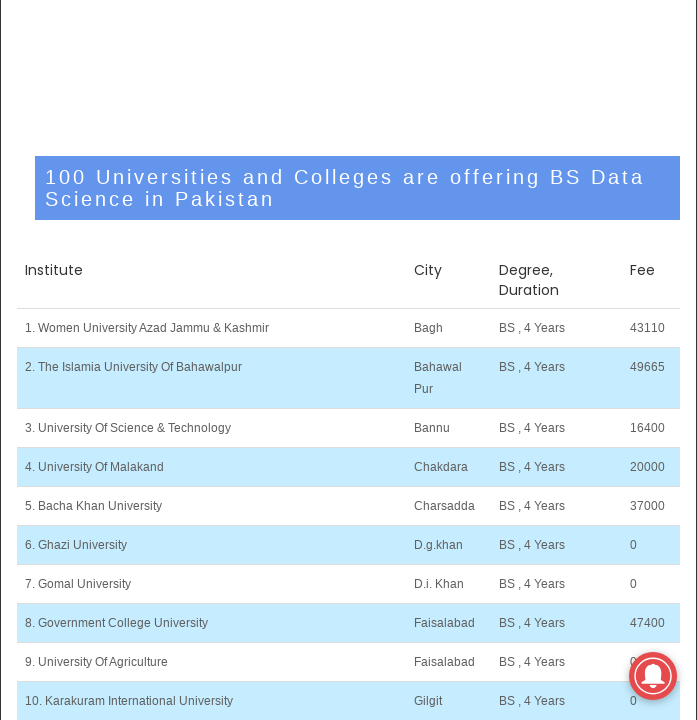